Tests JavaScript alert handling by triggering and interacting with alert, confirm, and prompt dialogs on a demo page

Starting URL: https://www.hyrtutorials.com/p/alertsdemo.html

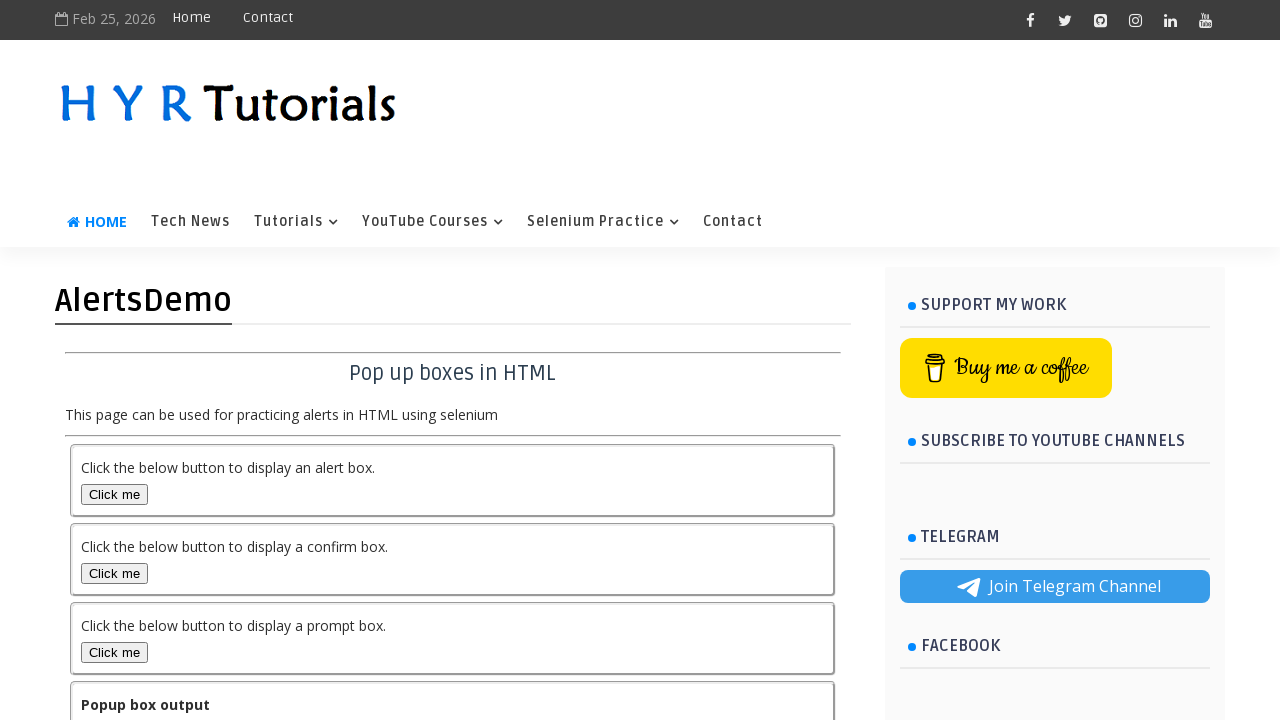

Clicked alert box button at (114, 494) on #alertBox
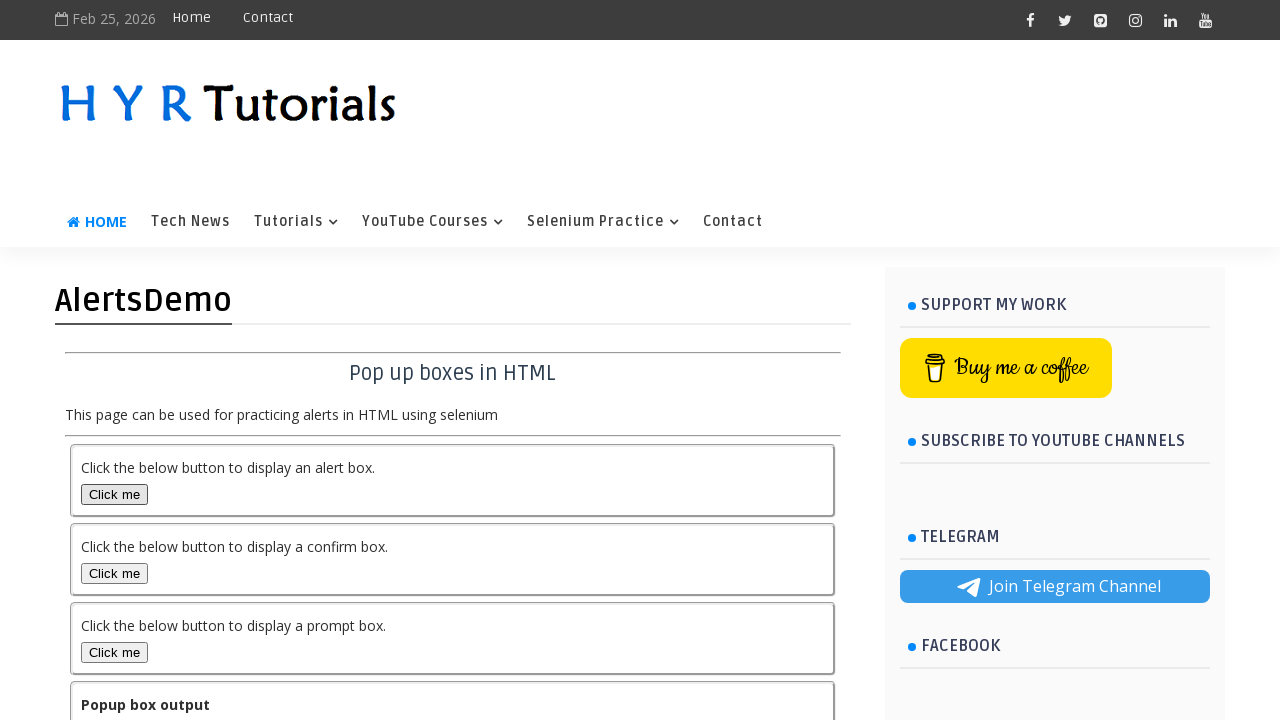

Set up dialog handler to accept alert
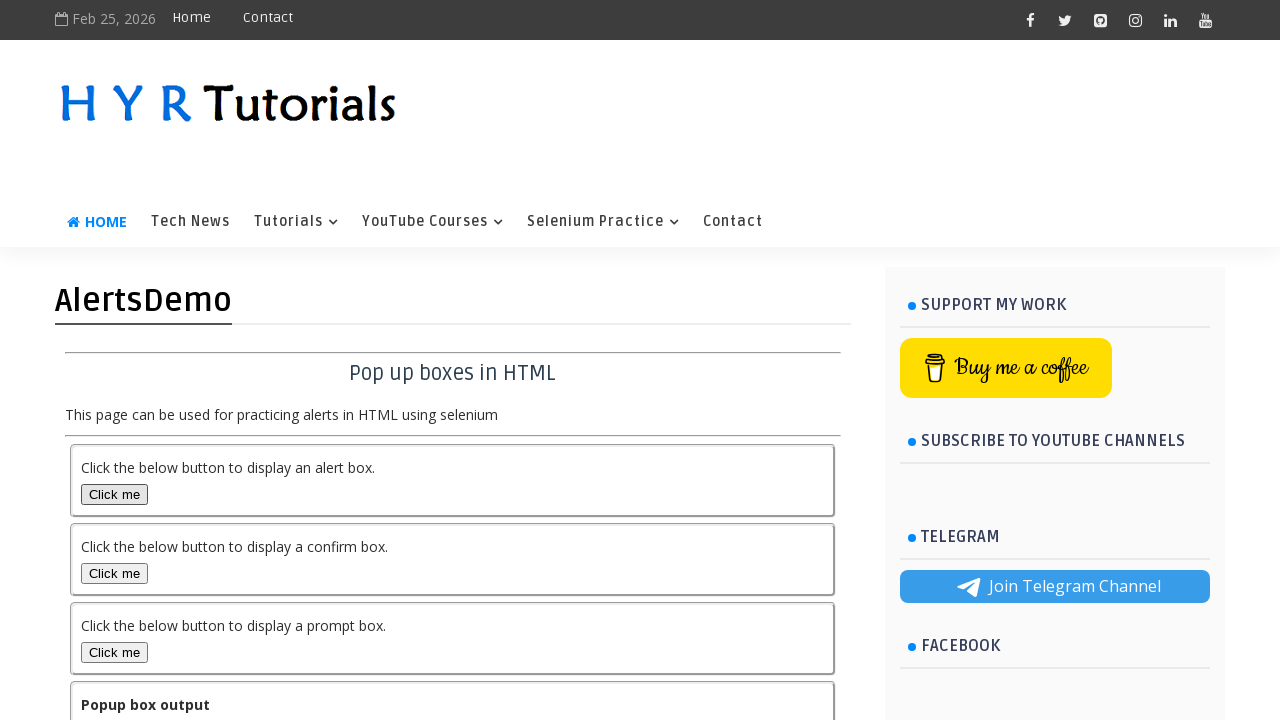

Clicked confirm box button at (114, 573) on #confirmBox
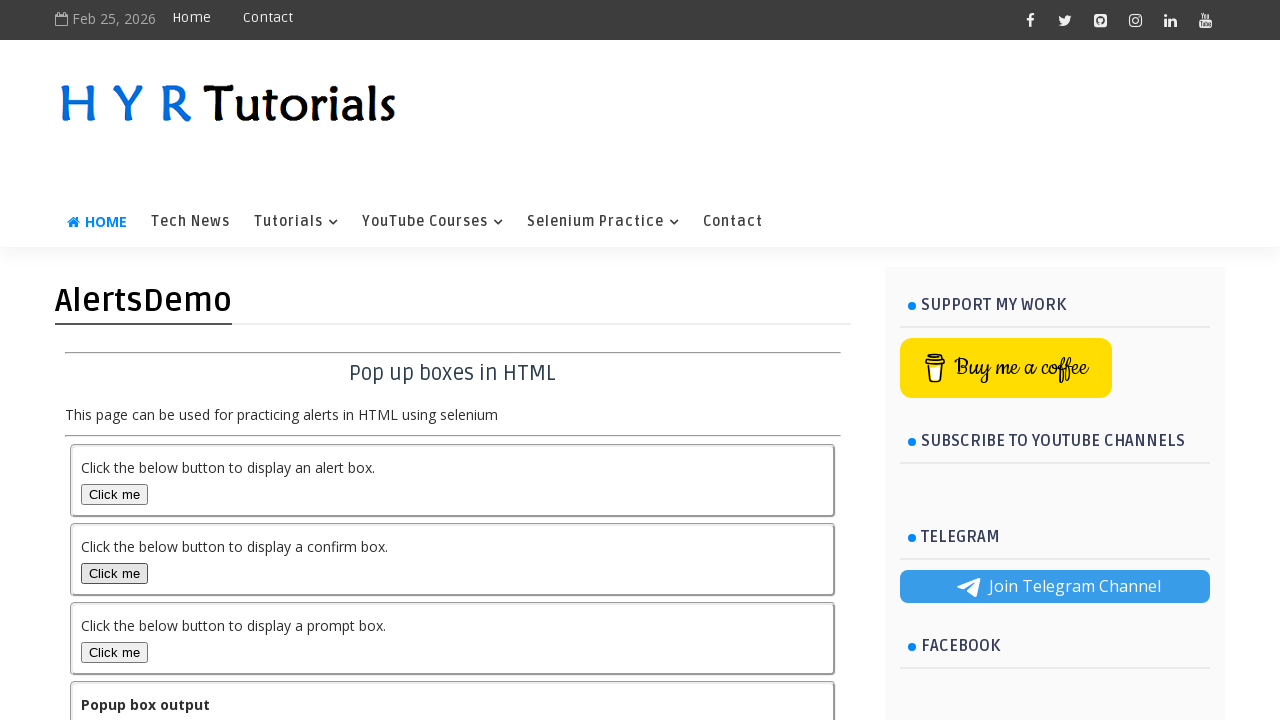

Set up dialog handler to accept prompt with 'Hi' input
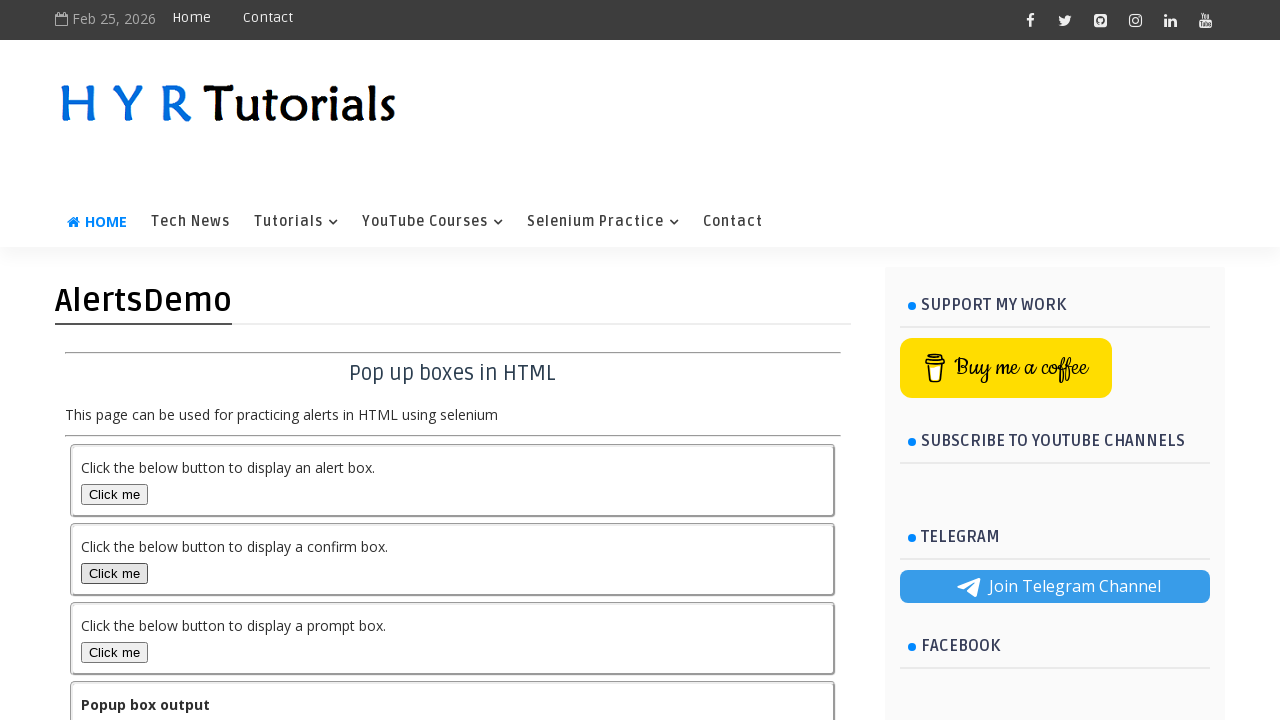

Clicked prompt box button at (114, 652) on #promptBox
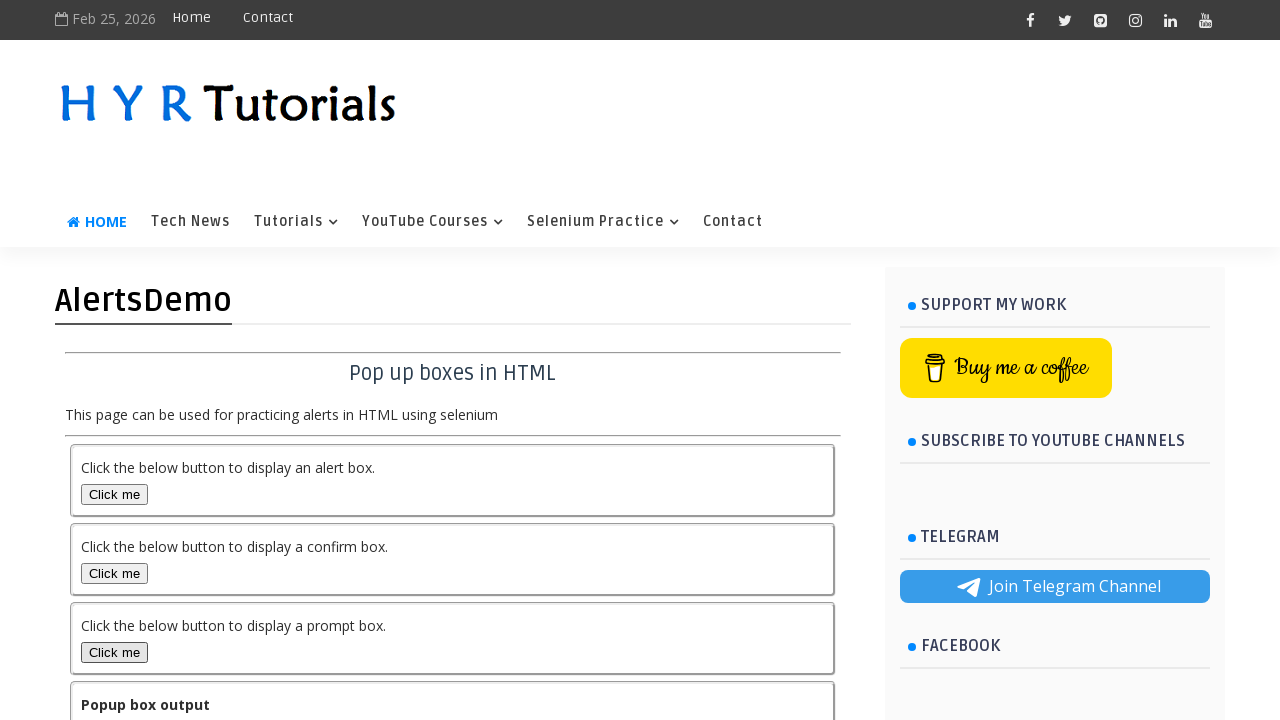

Output text element is visible
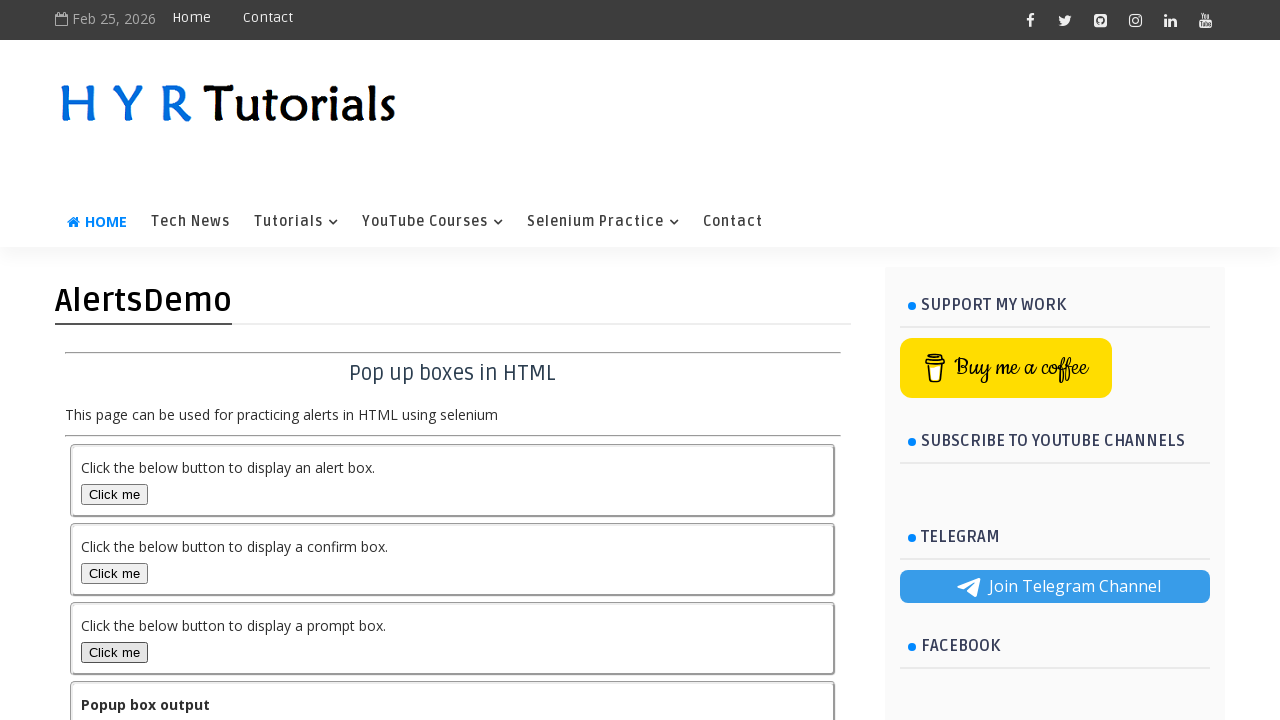

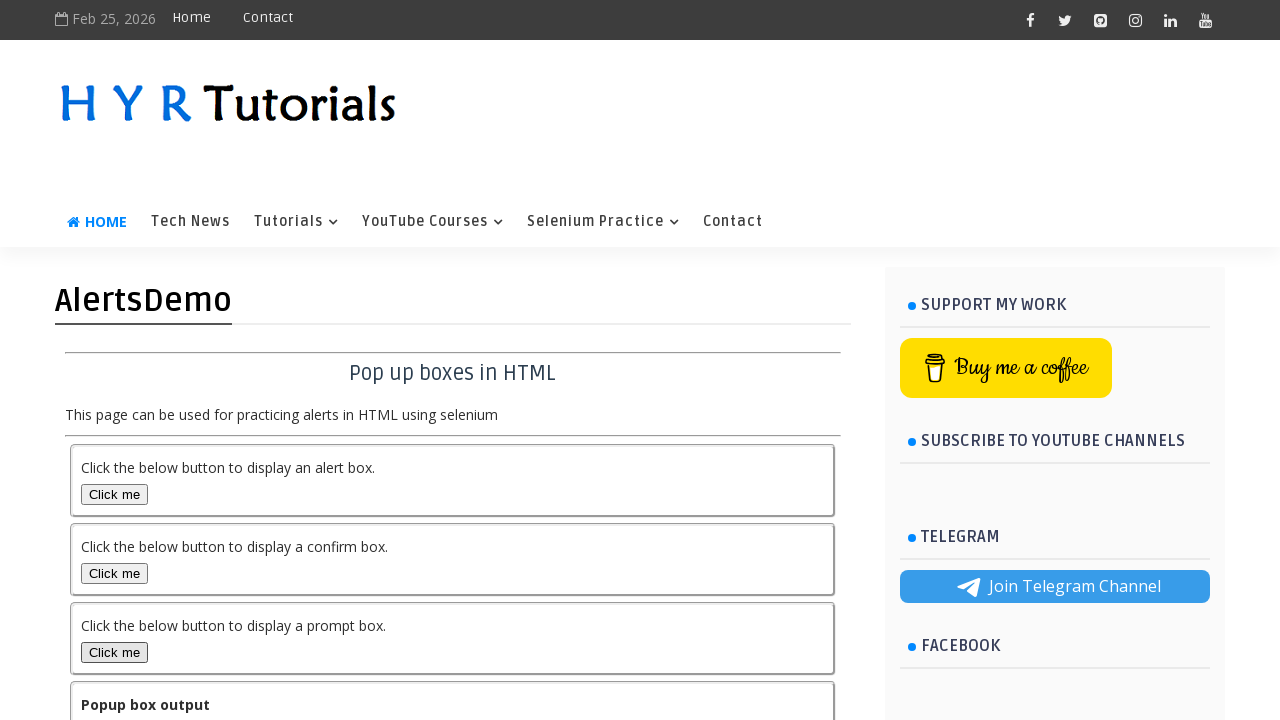